Tests navigation through Selenium documentation by clicking Read More and Getting Started buttons

Starting URL: https://www.selenium.dev/

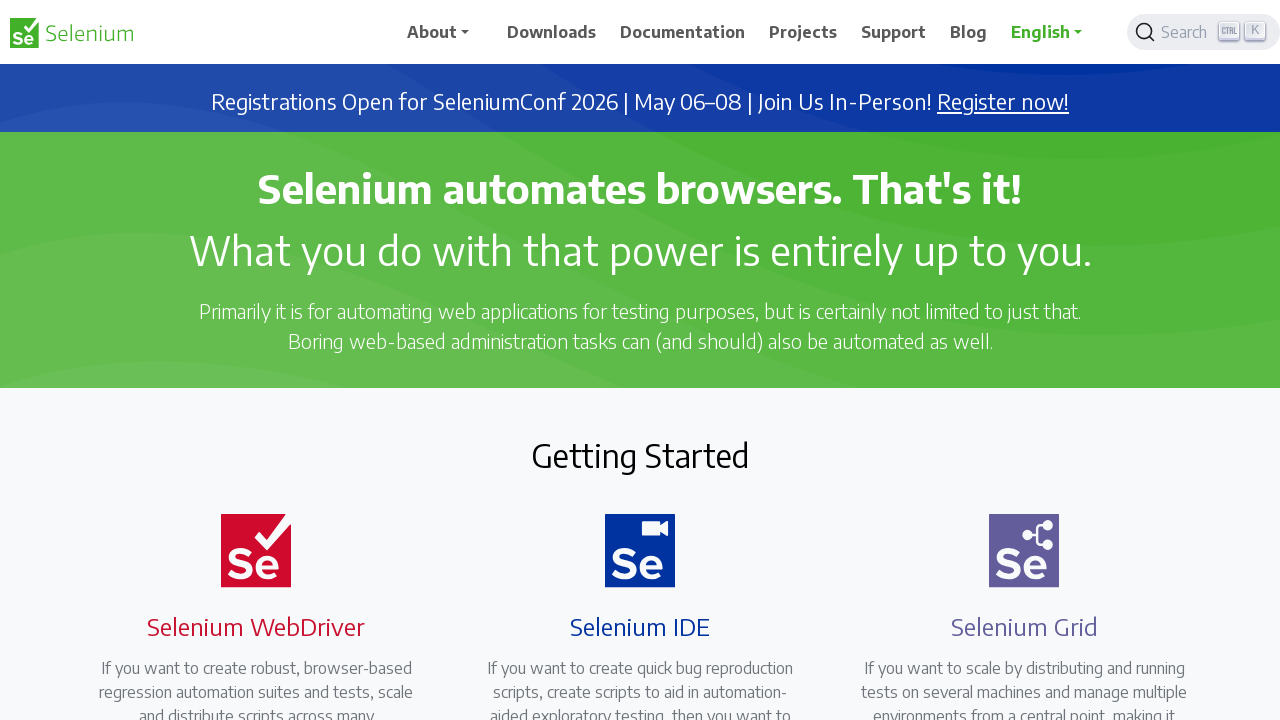

Clicked Read More button for WebDriver documentation at (244, 360) on a[href='/documentation/webdriver/']
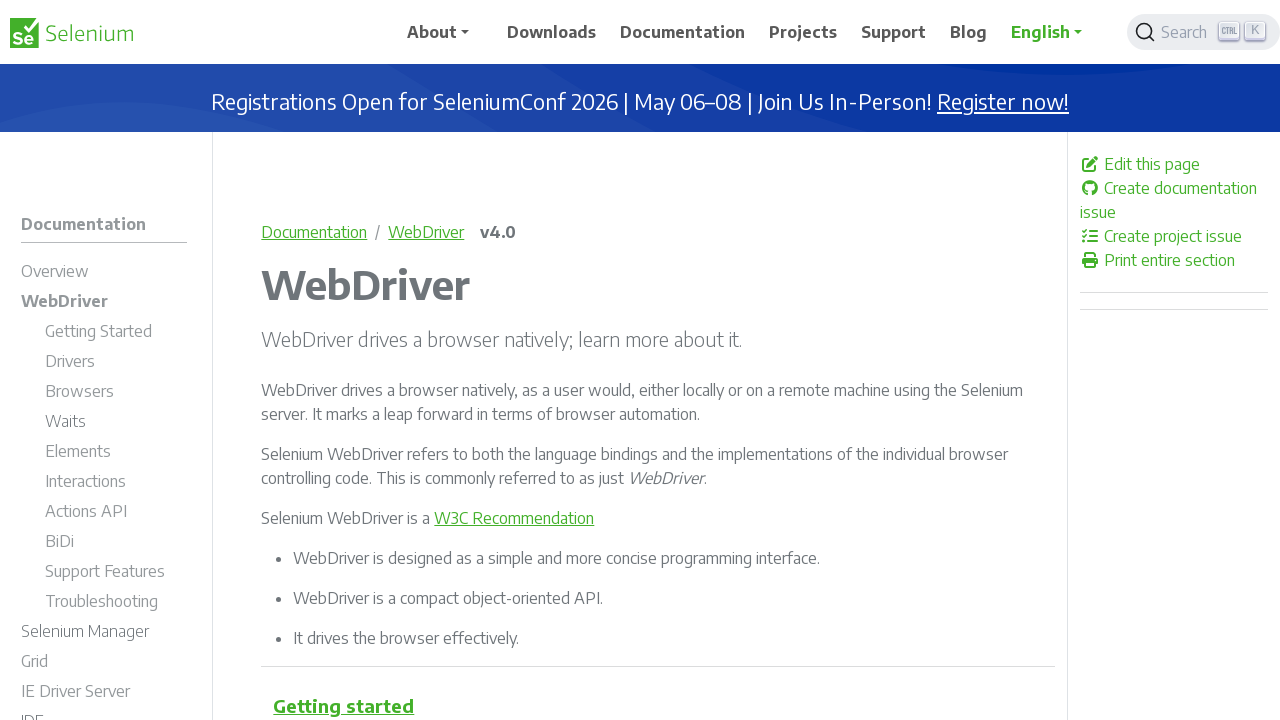

Clicked Getting Started button at (116, 334) on a[href='/documentation/webdriver/getting_started/']
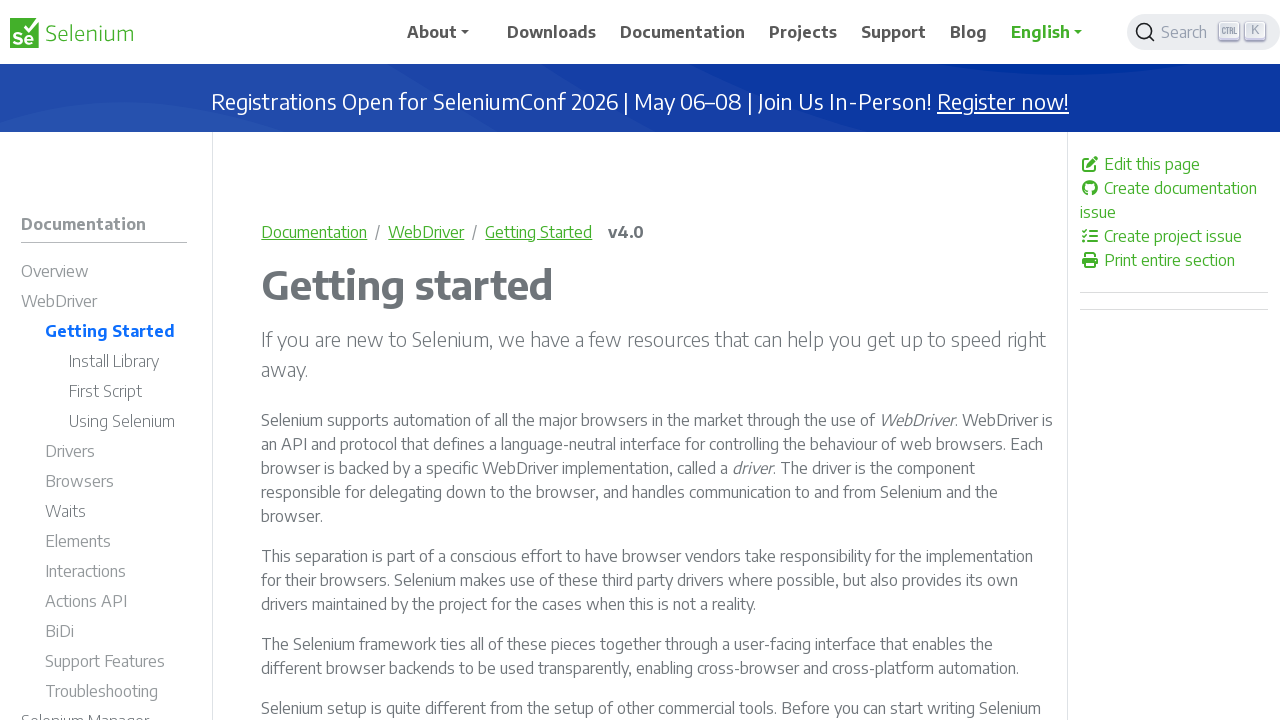

Page header loaded
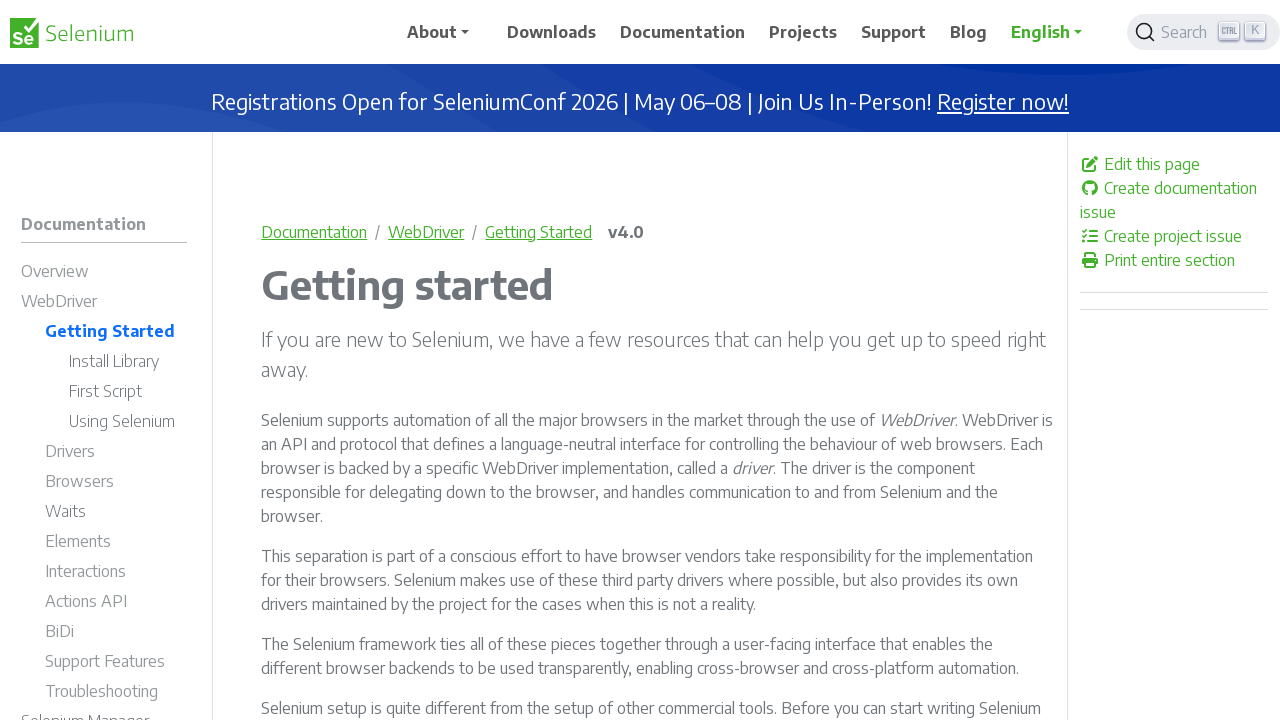

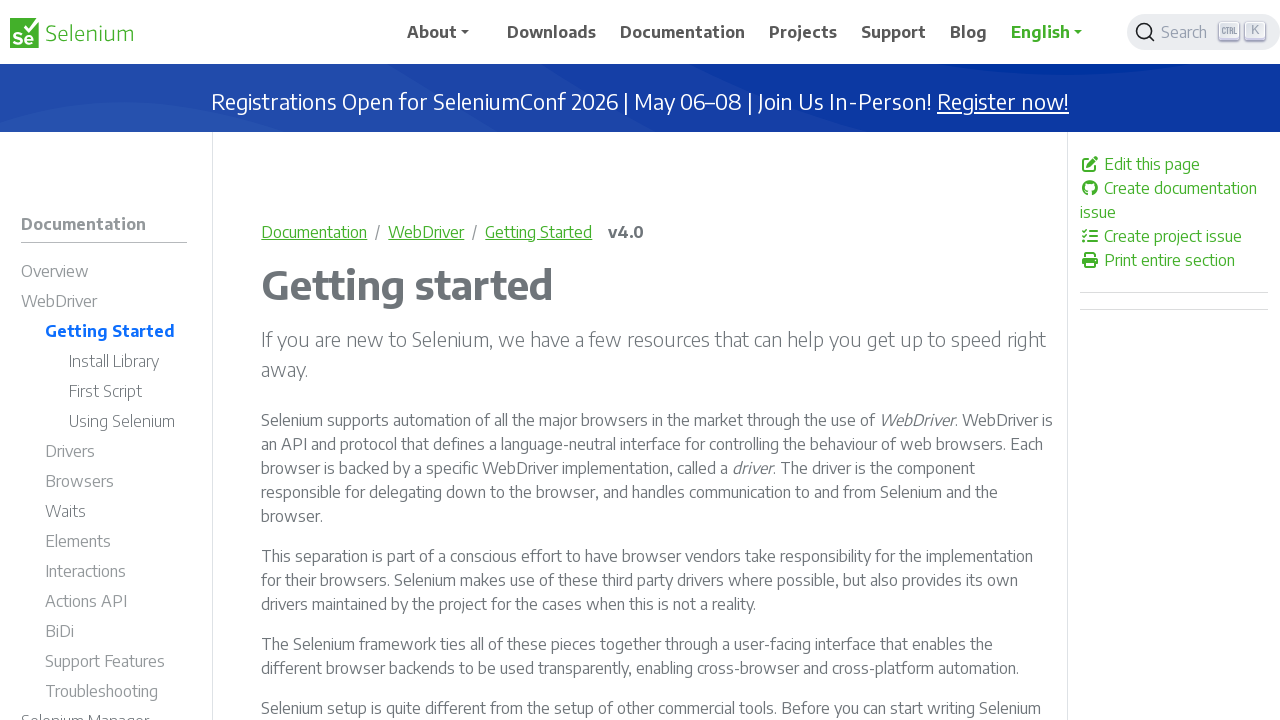